Clicks a button and handles JavaScript alerts multiple times

Starting URL: http://uitestingplayground.com/classattr

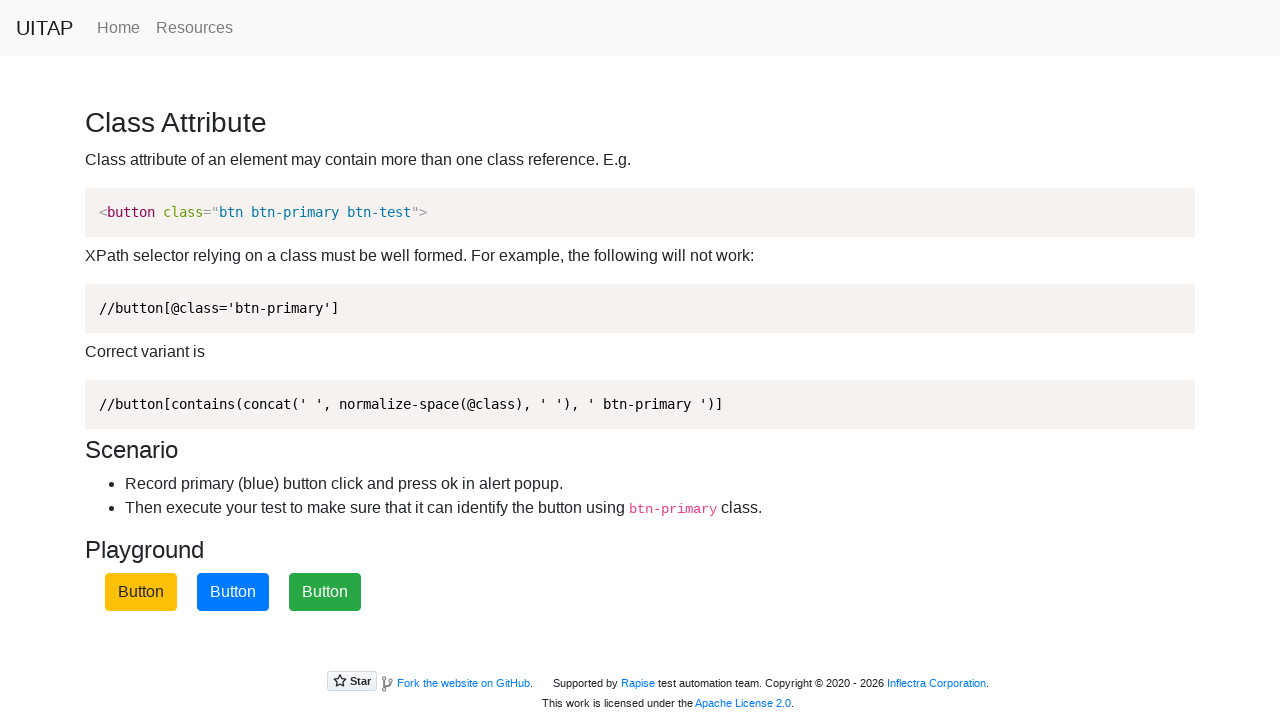

Set up alert dialog handler
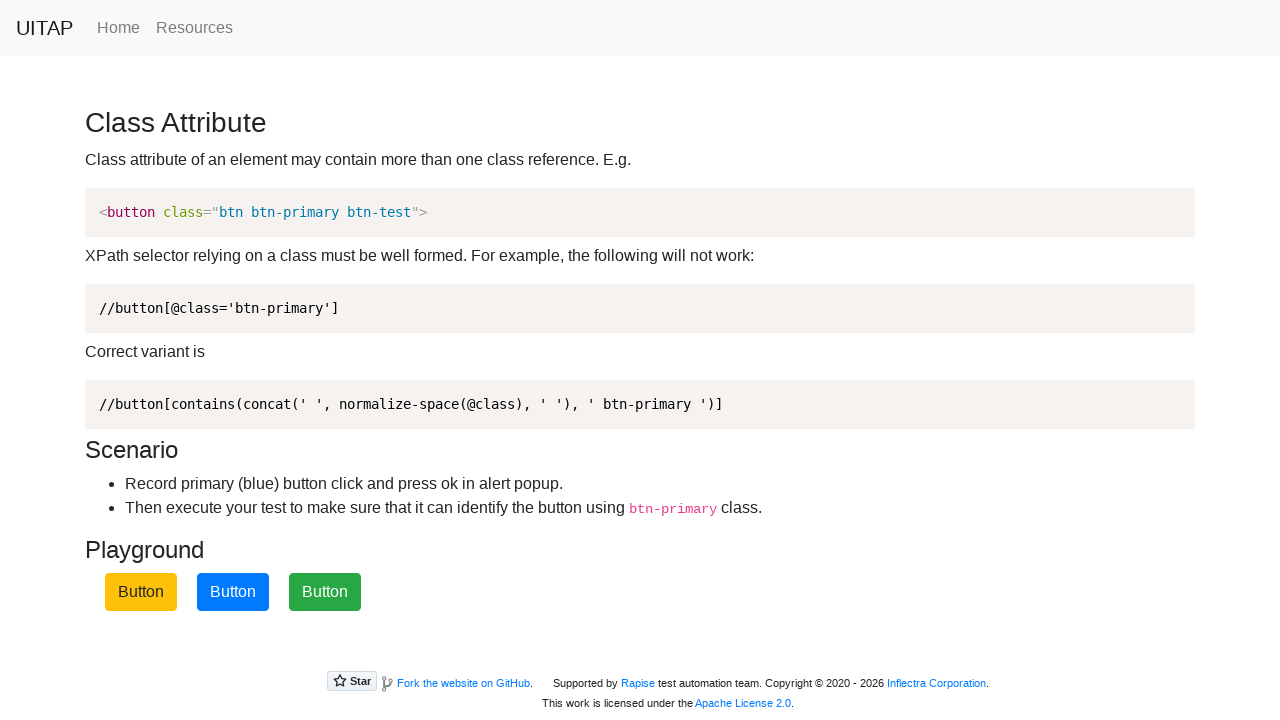

Clicked primary button to trigger alert at (233, 592) on .btn-primary
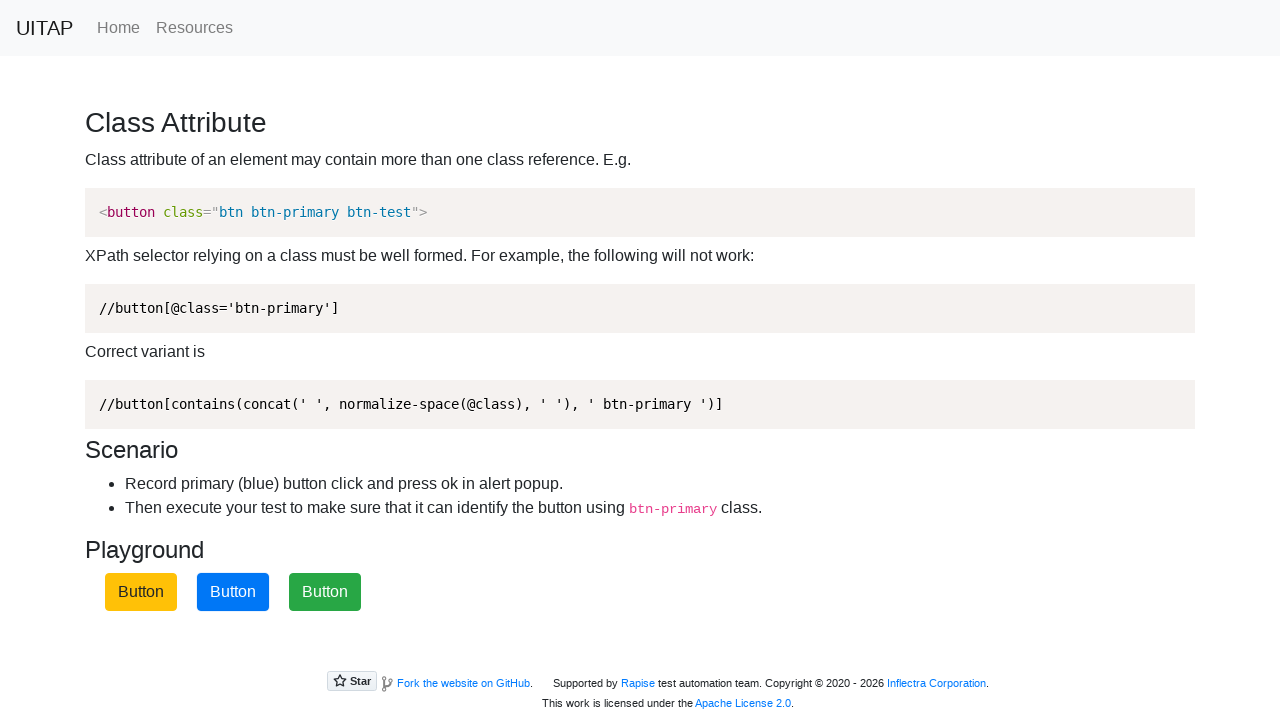

Waited 500ms for alert handling
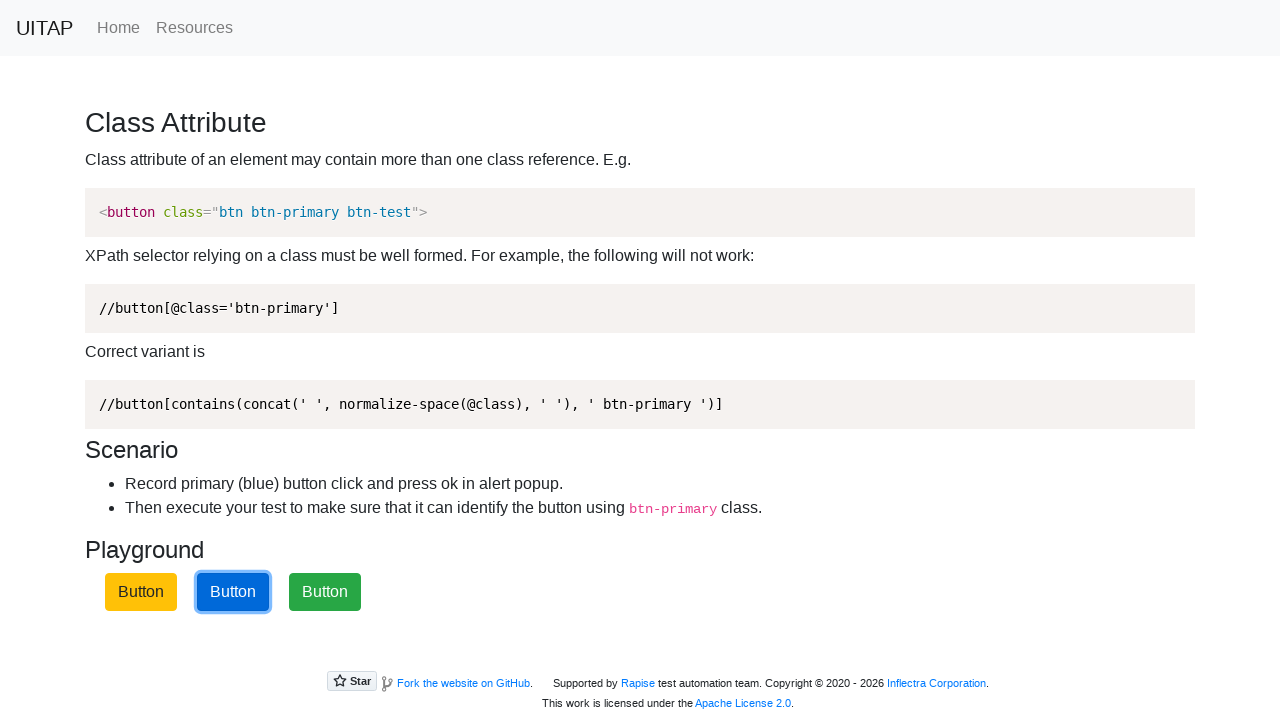

Set up alert dialog handler
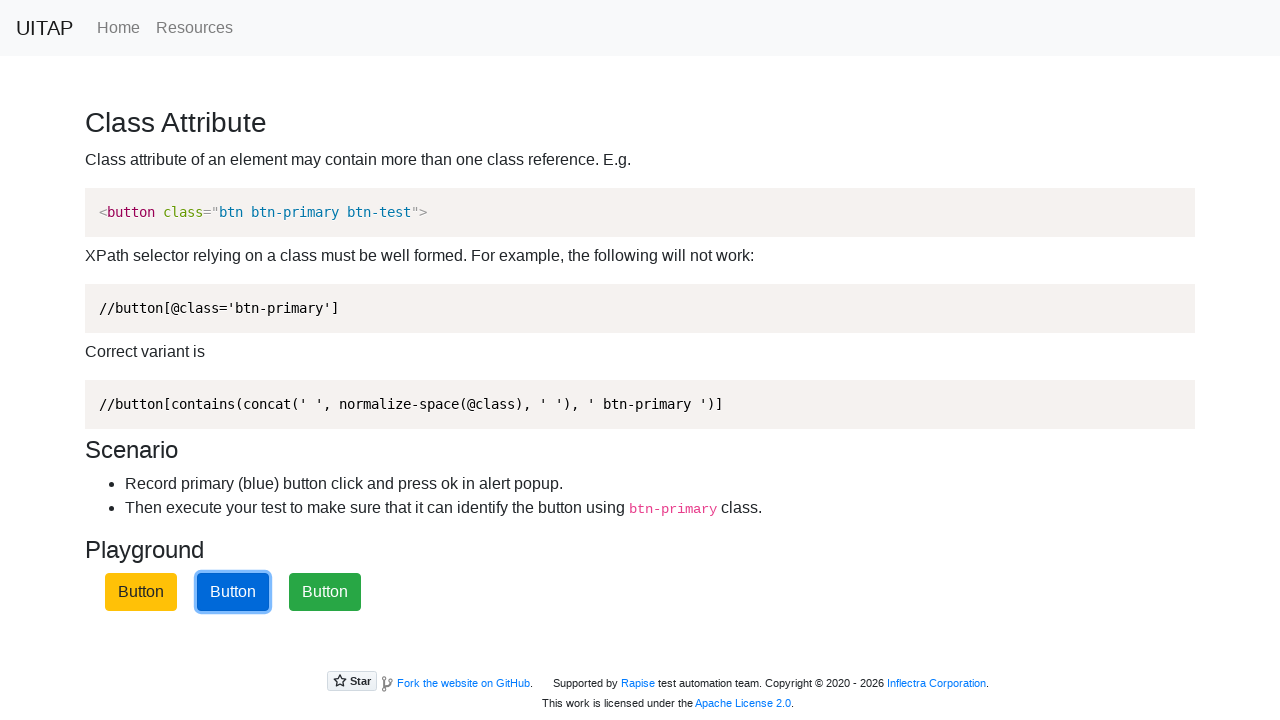

Clicked primary button to trigger alert at (233, 592) on .btn-primary
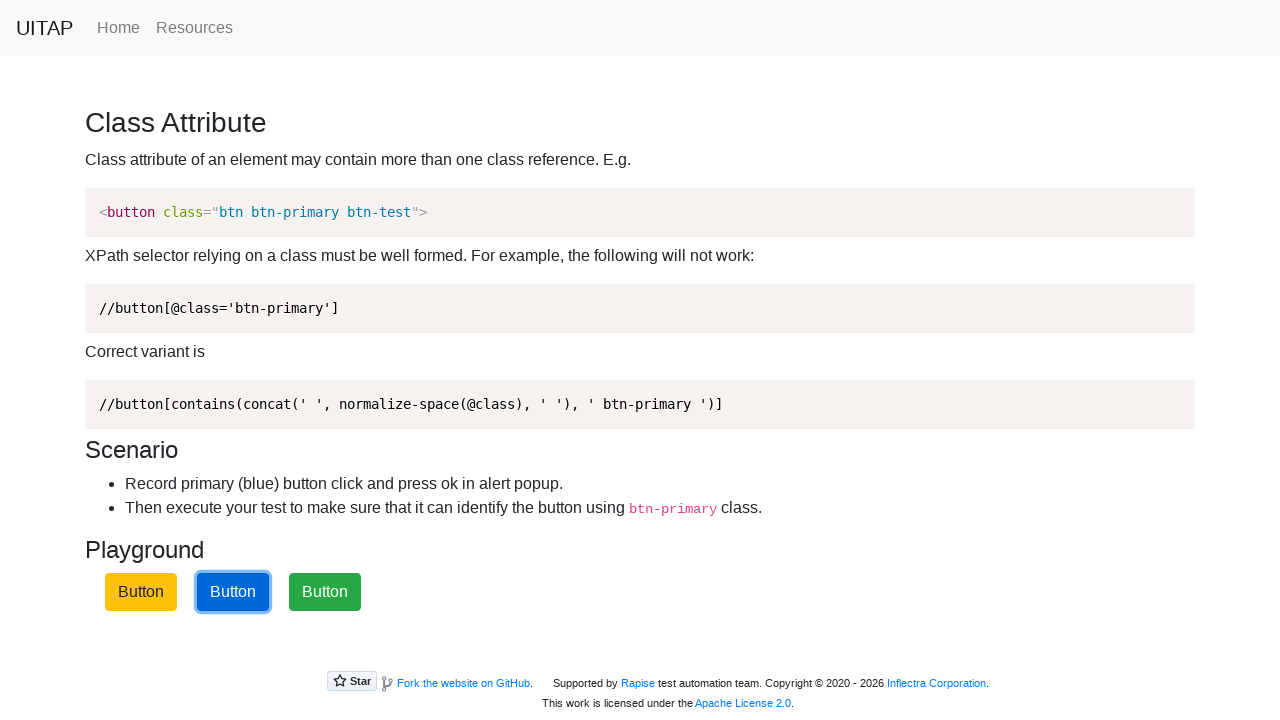

Waited 500ms for alert handling
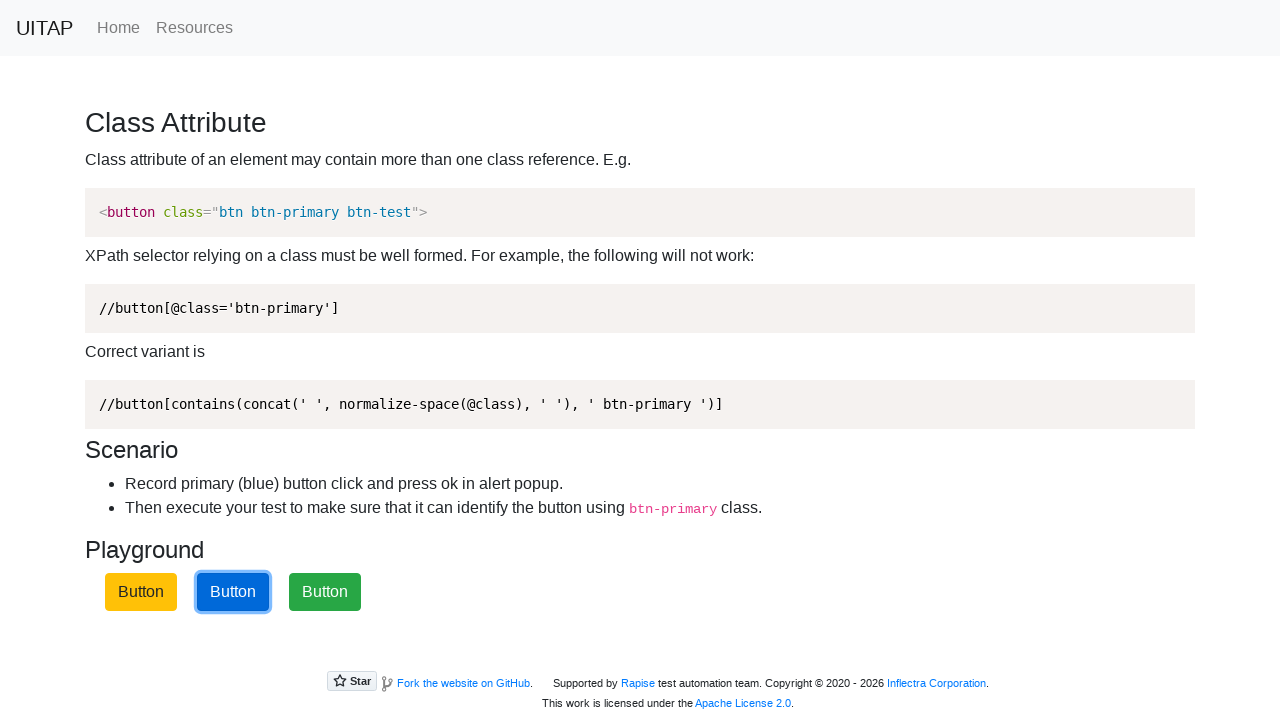

Set up alert dialog handler
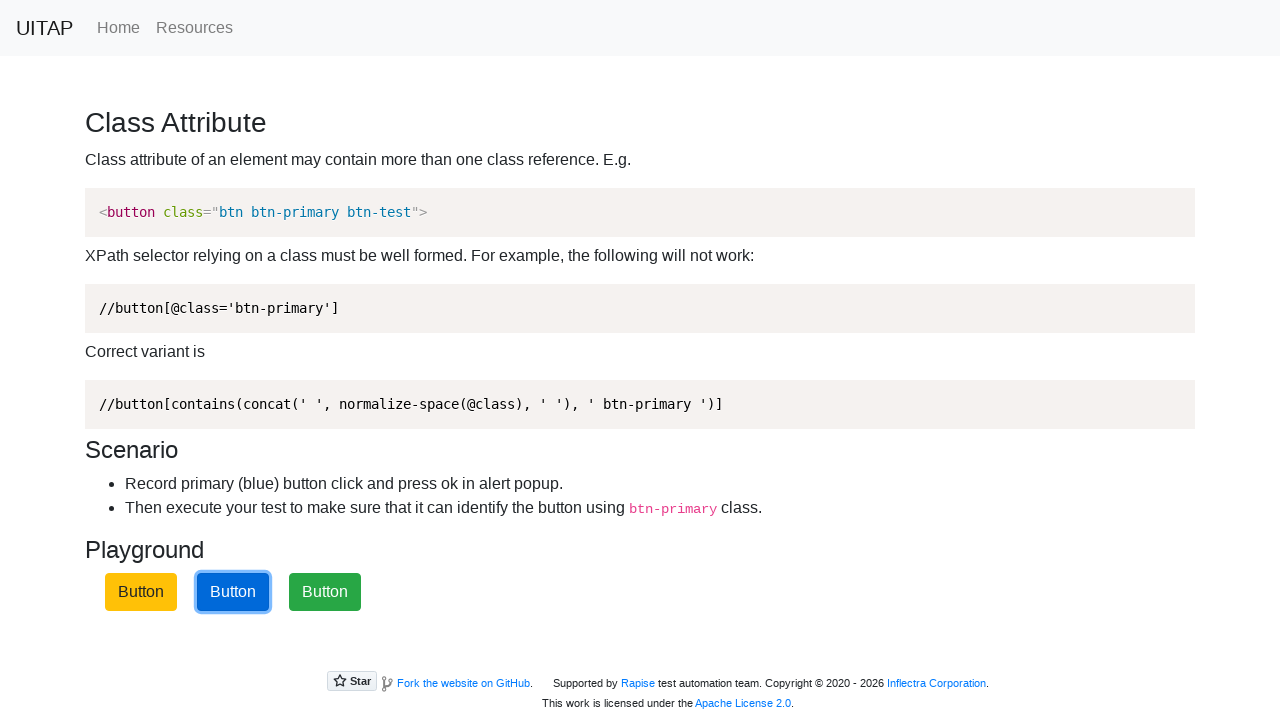

Clicked primary button to trigger alert at (233, 592) on .btn-primary
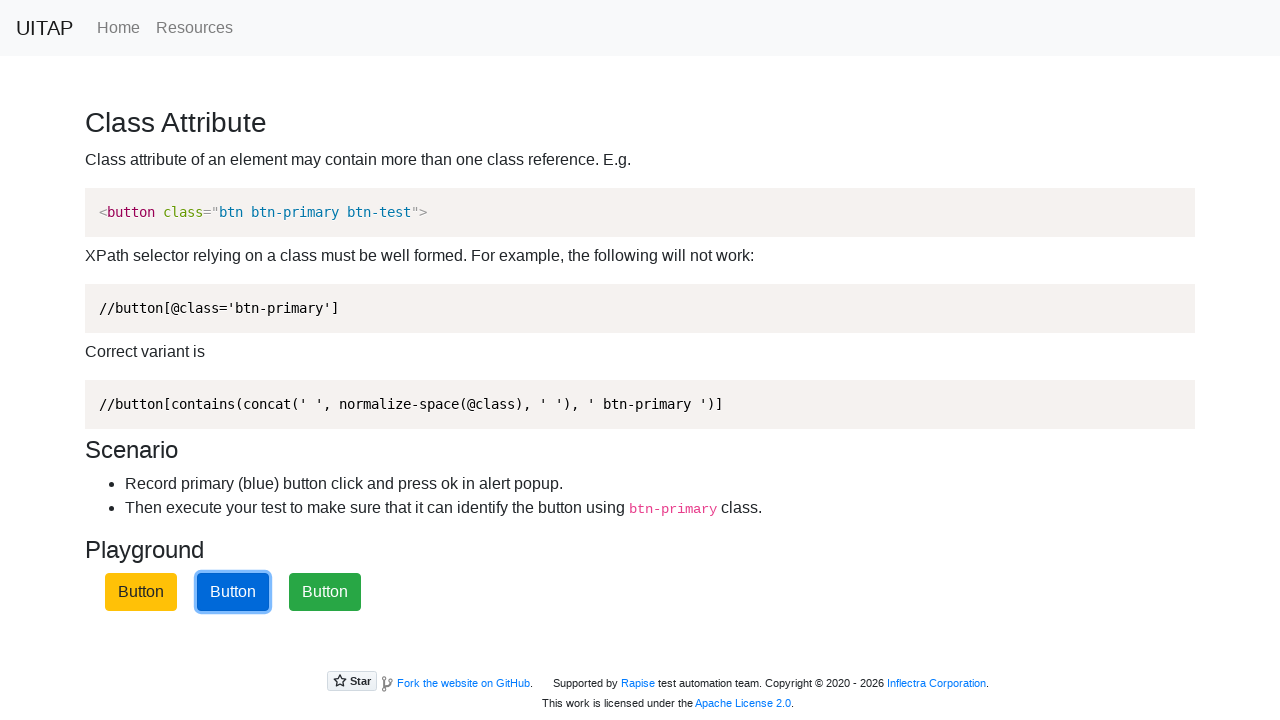

Waited 500ms for alert handling
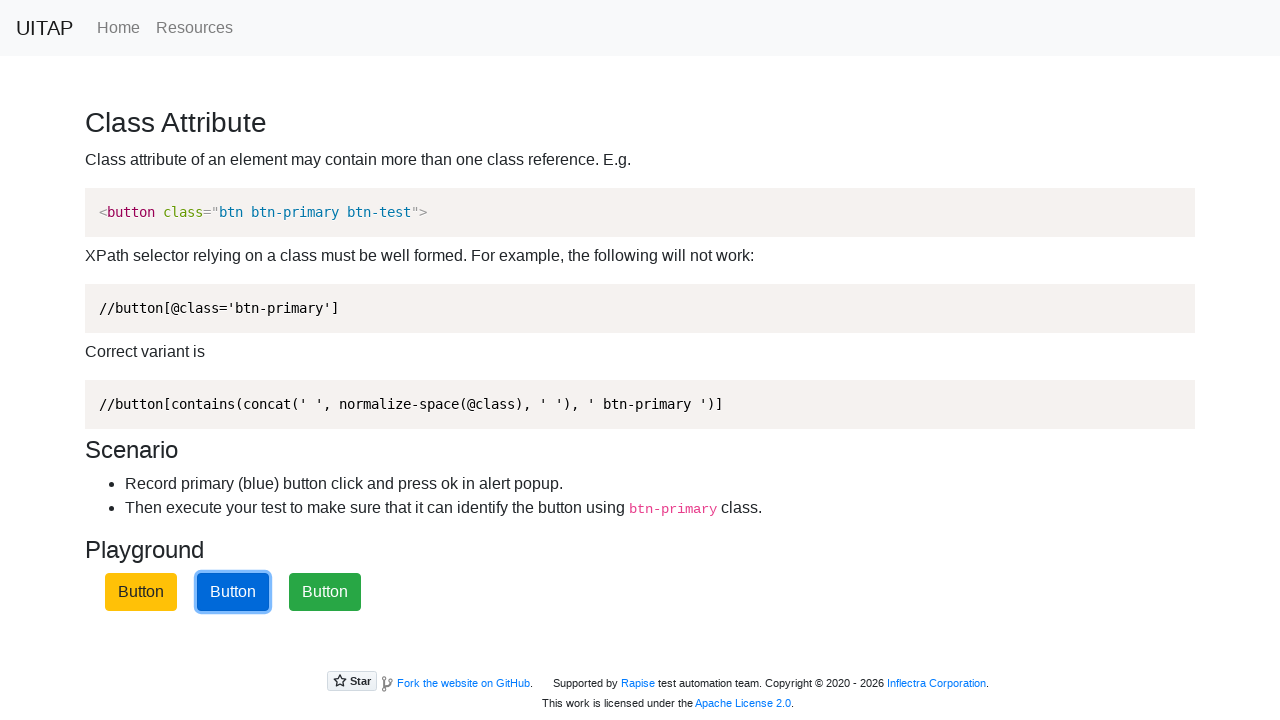

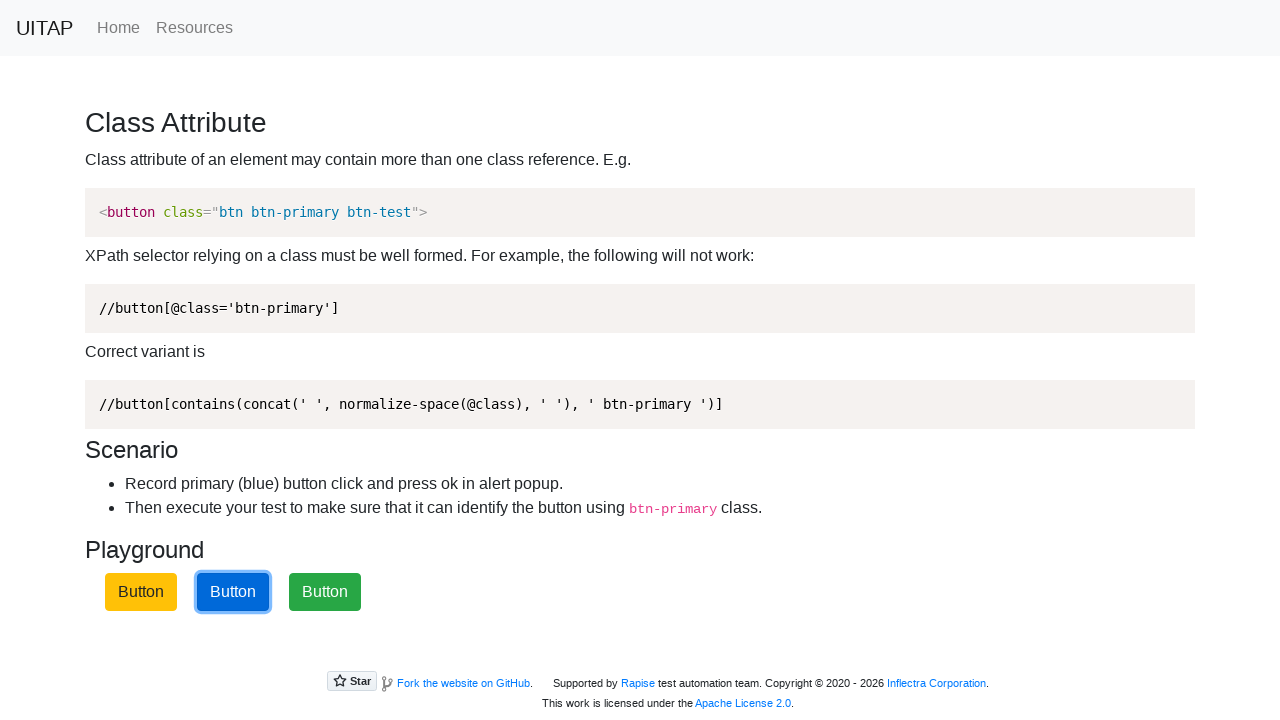